Tests filtering to display only active (non-completed) items

Starting URL: https://demo.playwright.dev/todomvc

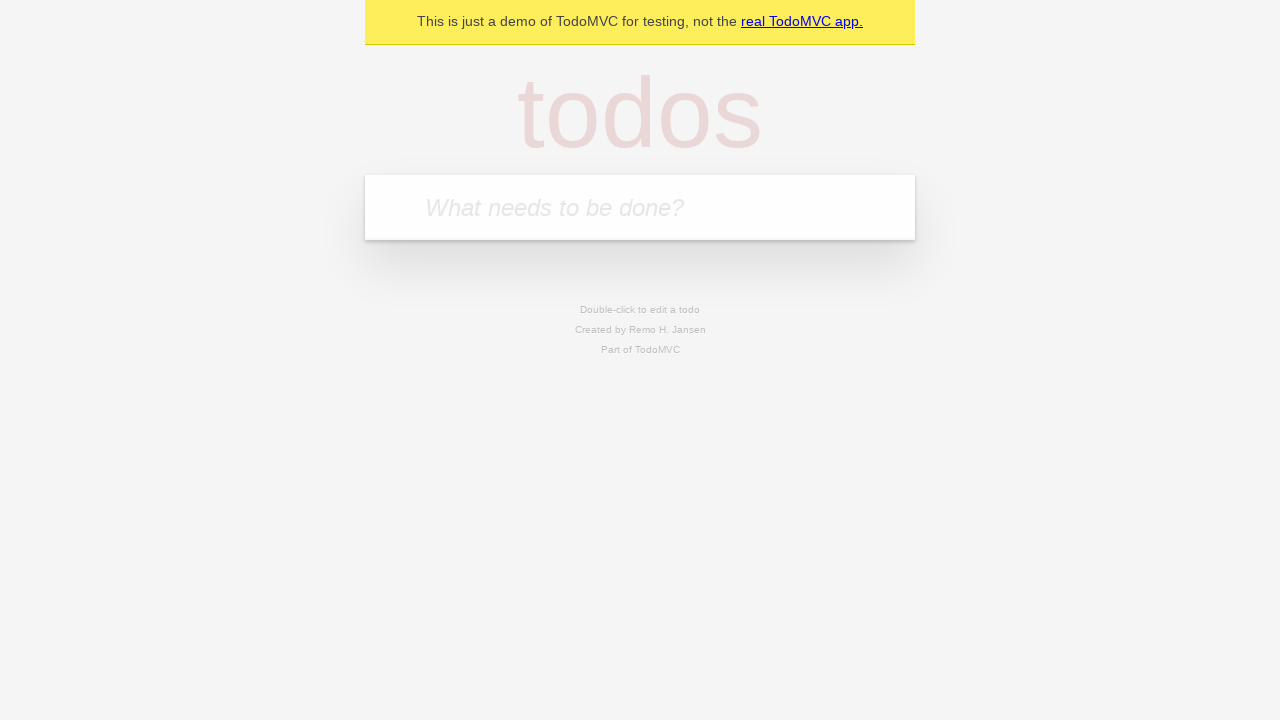

Filled new todo input with 'buy some cheese' on .new-todo
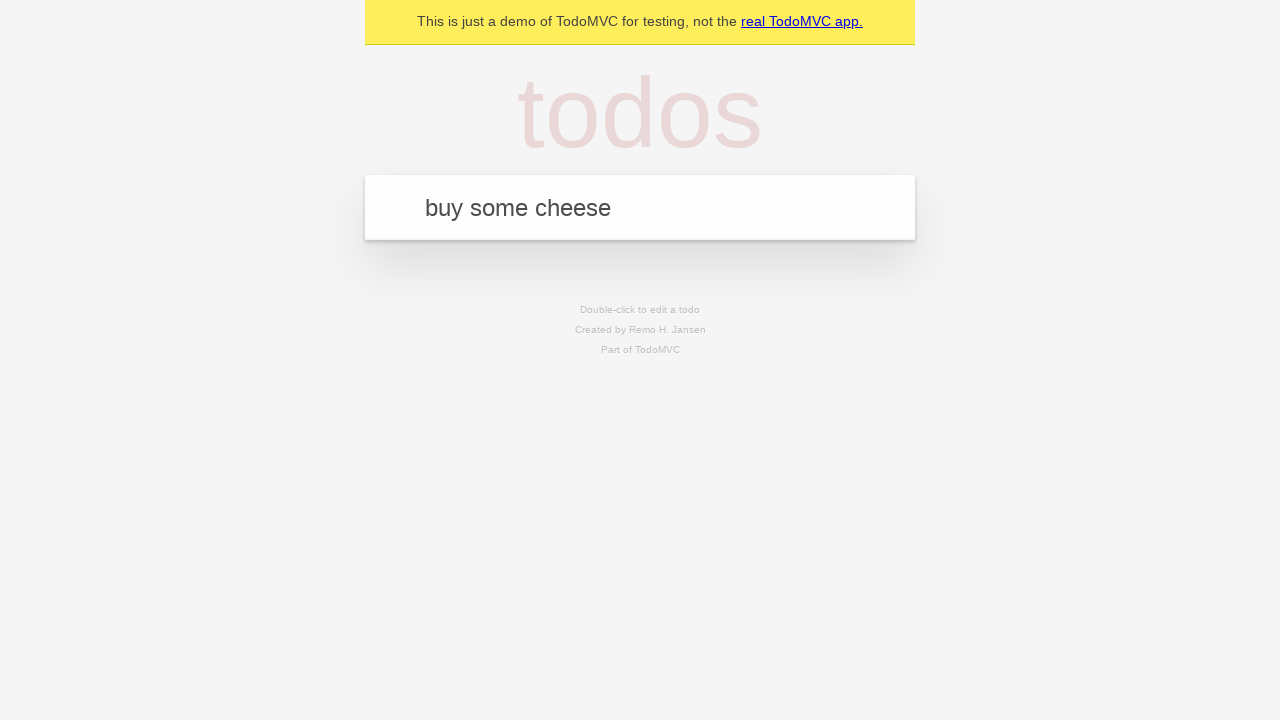

Pressed Enter to create first todo on .new-todo
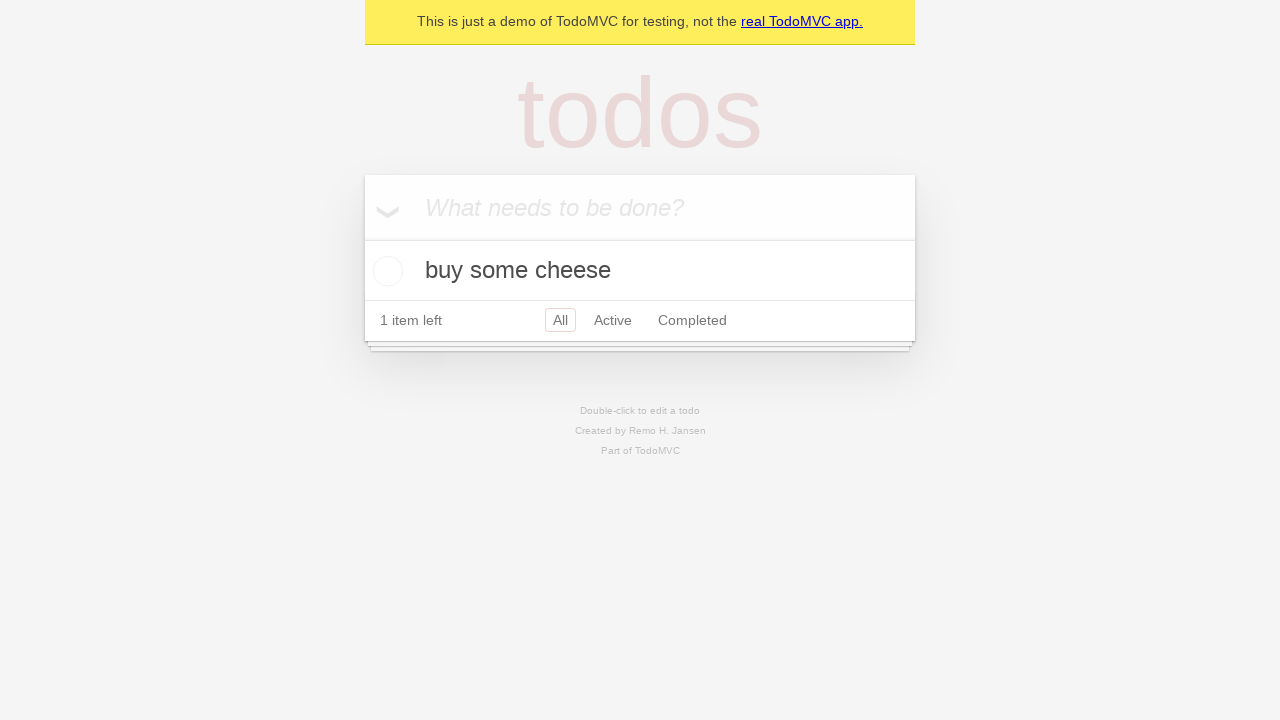

Filled new todo input with 'feed the cat' on .new-todo
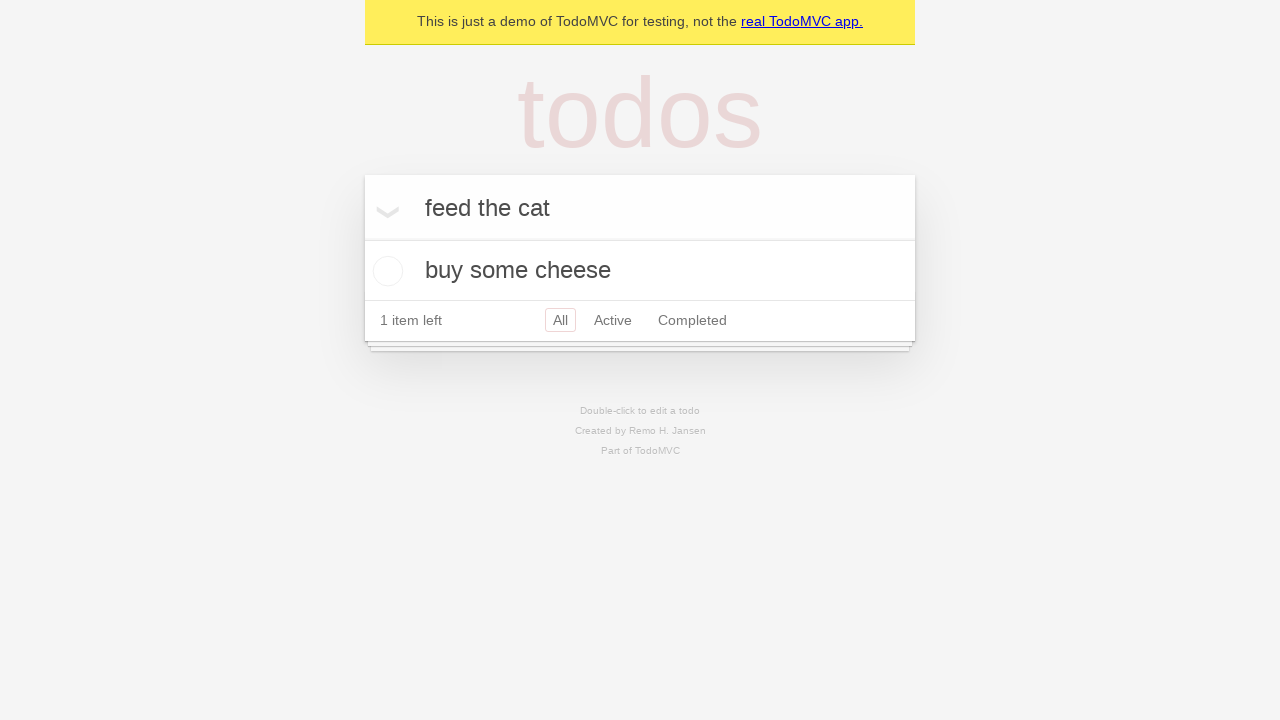

Pressed Enter to create second todo on .new-todo
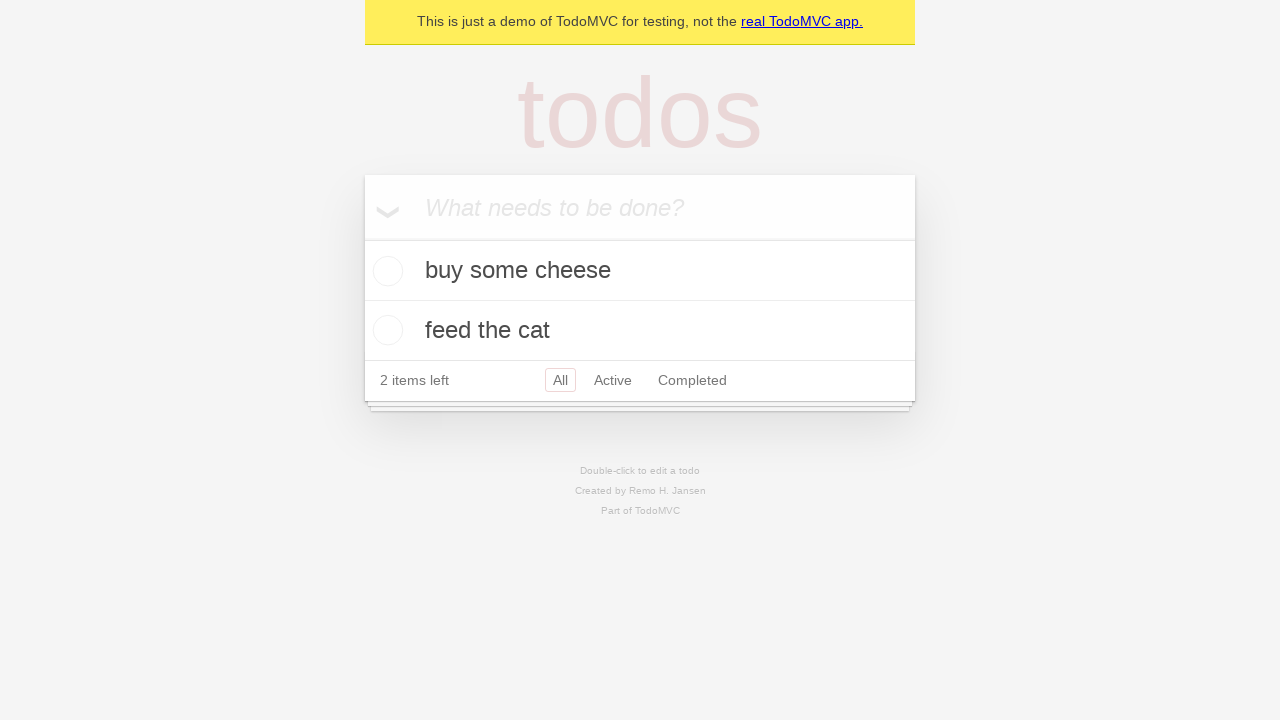

Filled new todo input with 'book a doctors appointment' on .new-todo
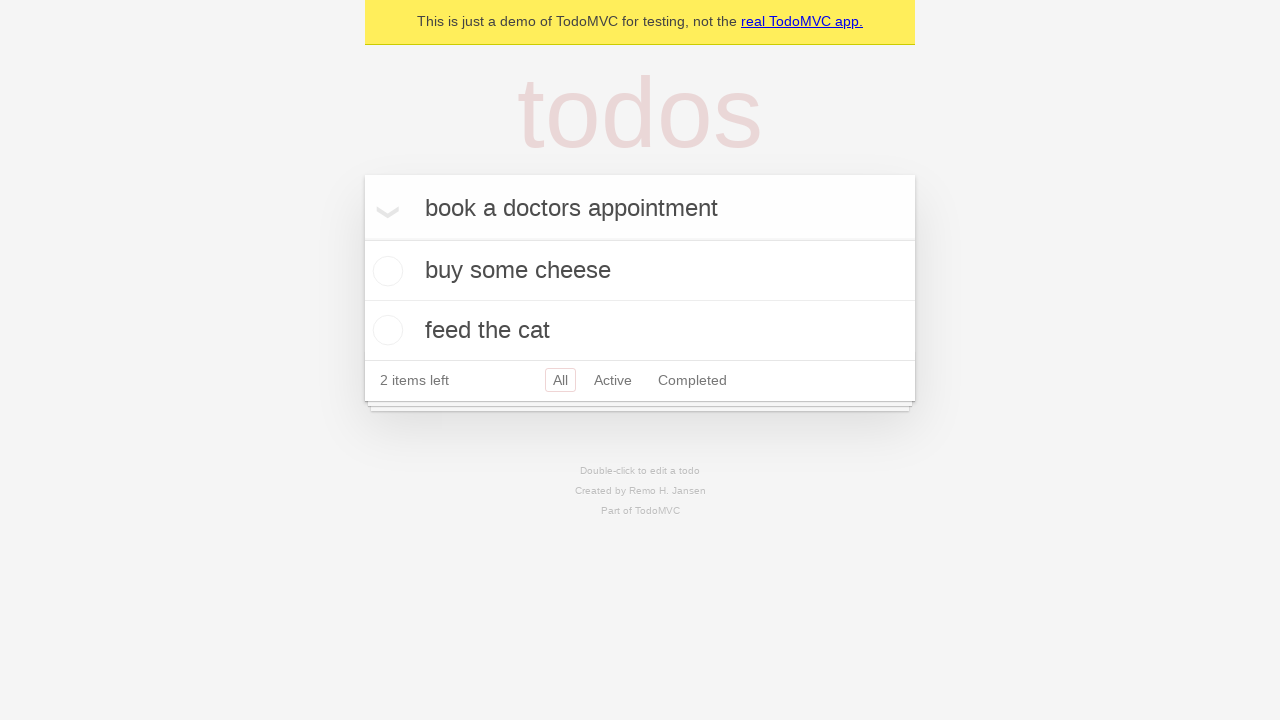

Pressed Enter to create third todo on .new-todo
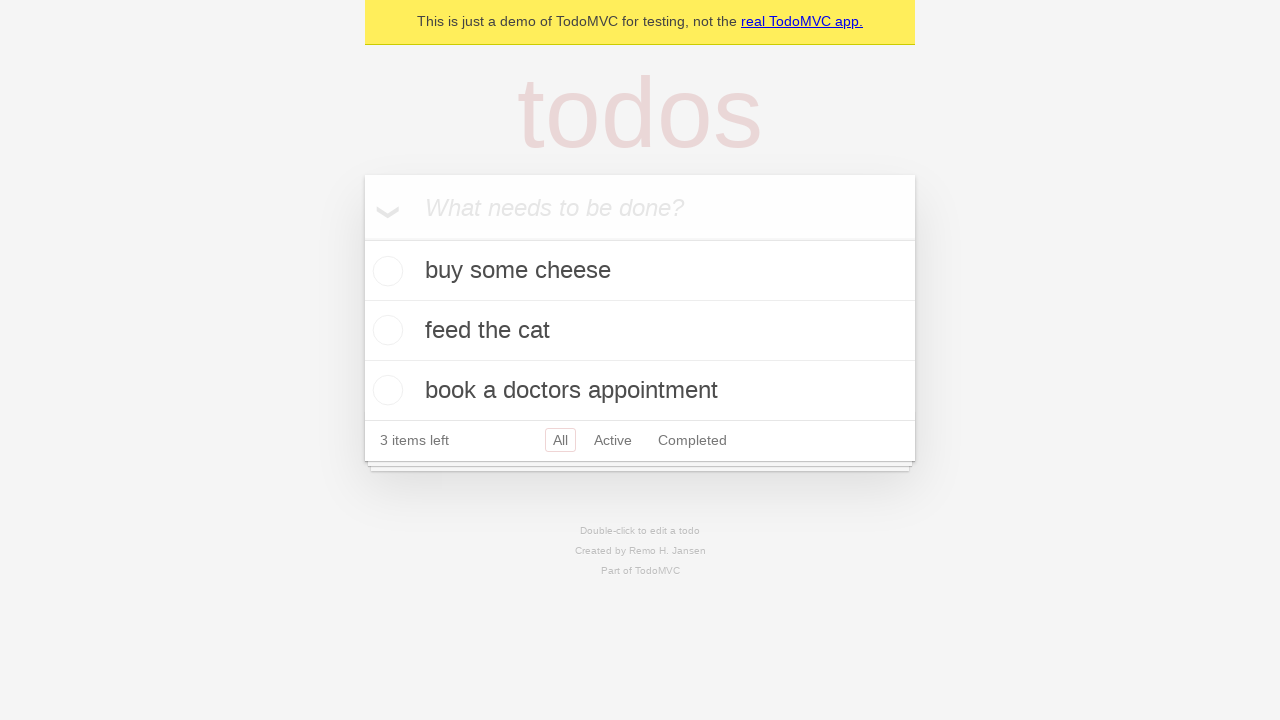

Checked second todo item to mark it as completed at (385, 330) on .todo-list li .toggle >> nth=1
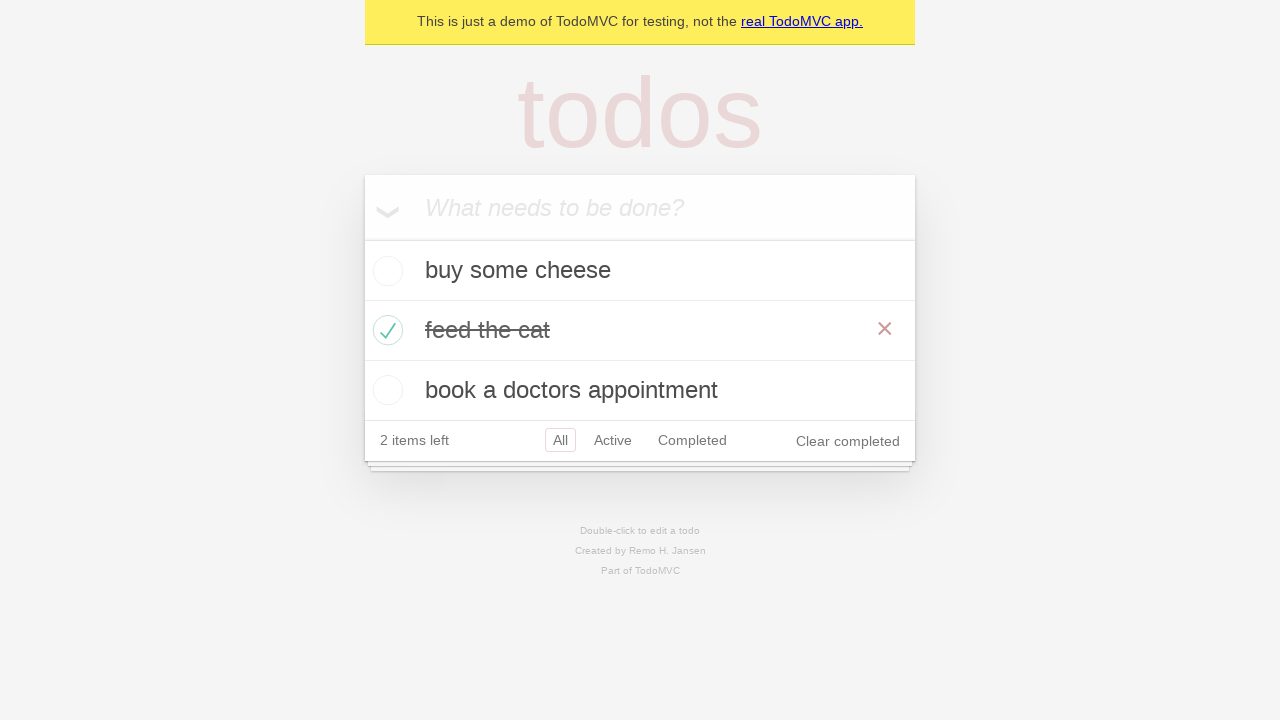

Clicked Active filter to display only non-completed items at (613, 440) on .filters >> text=Active
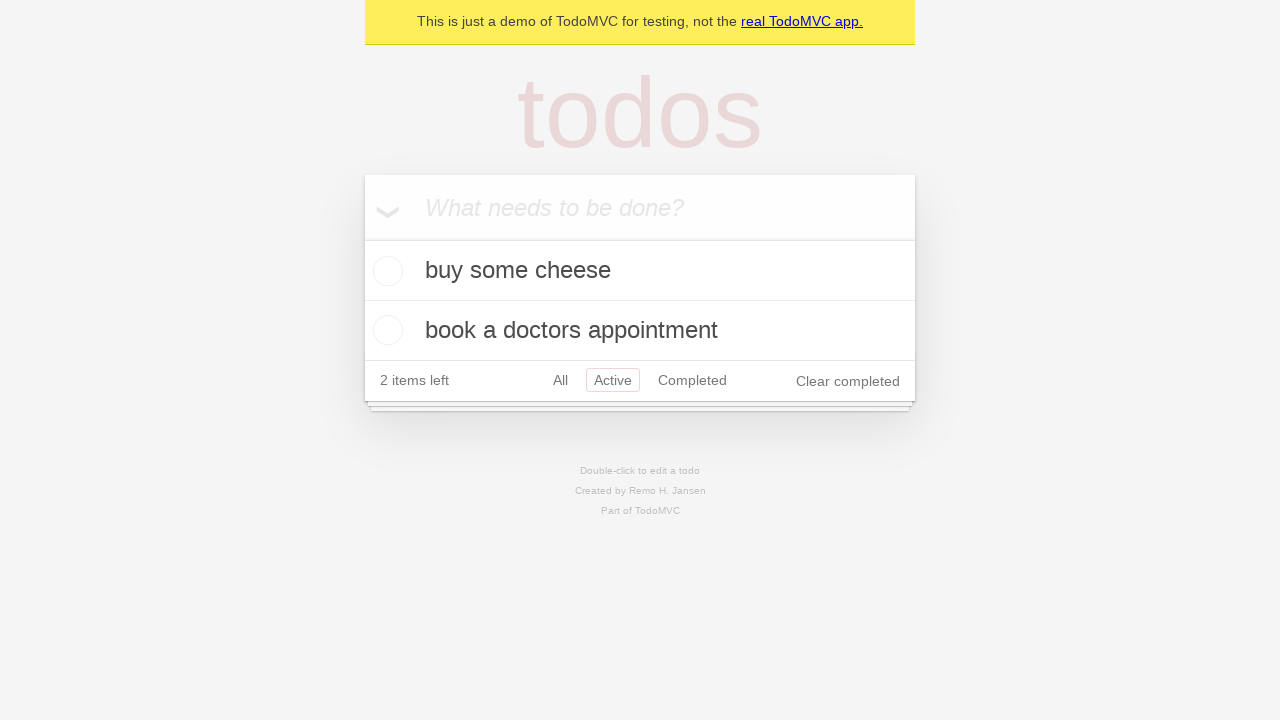

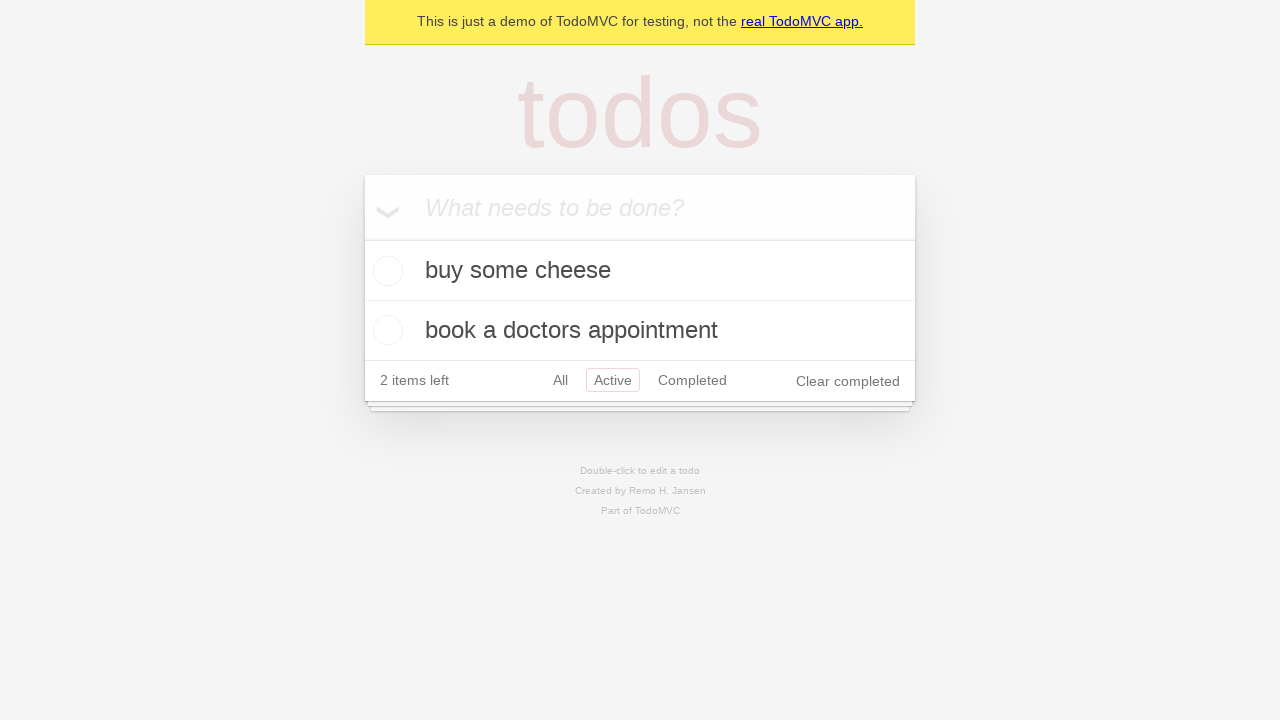